Tests a form that requires reading a hidden value from an element attribute, performing a mathematical calculation, filling in the answer, selecting a checkbox and radio button, then submitting the form.

Starting URL: http://suninjuly.github.io/get_attribute.html

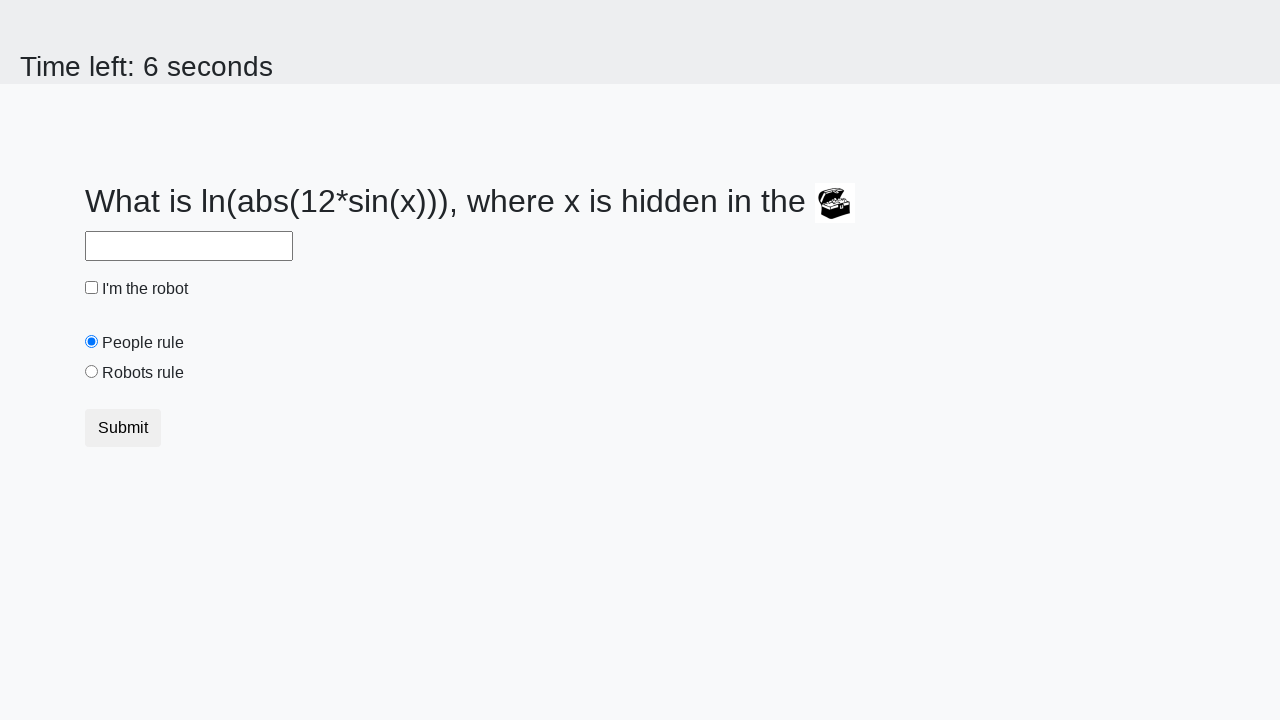

Located treasure element with hidden valuex attribute
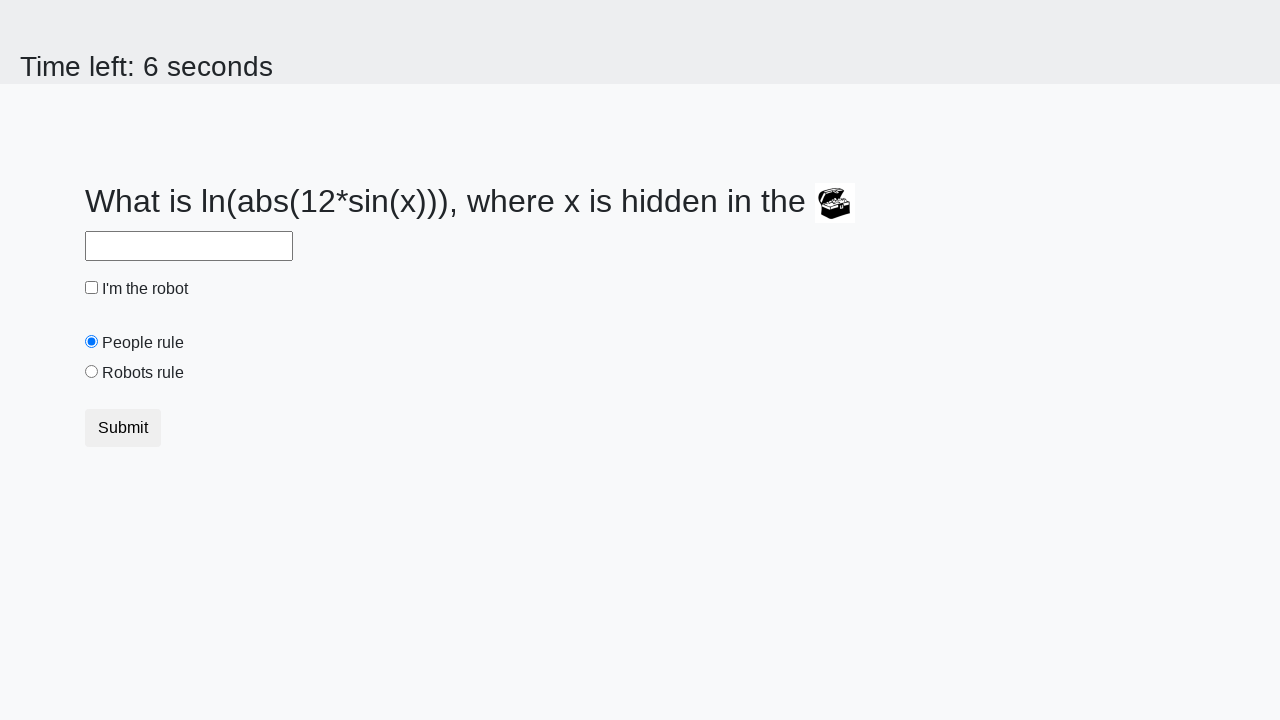

Retrieved hidden value '966' from treasure element attribute
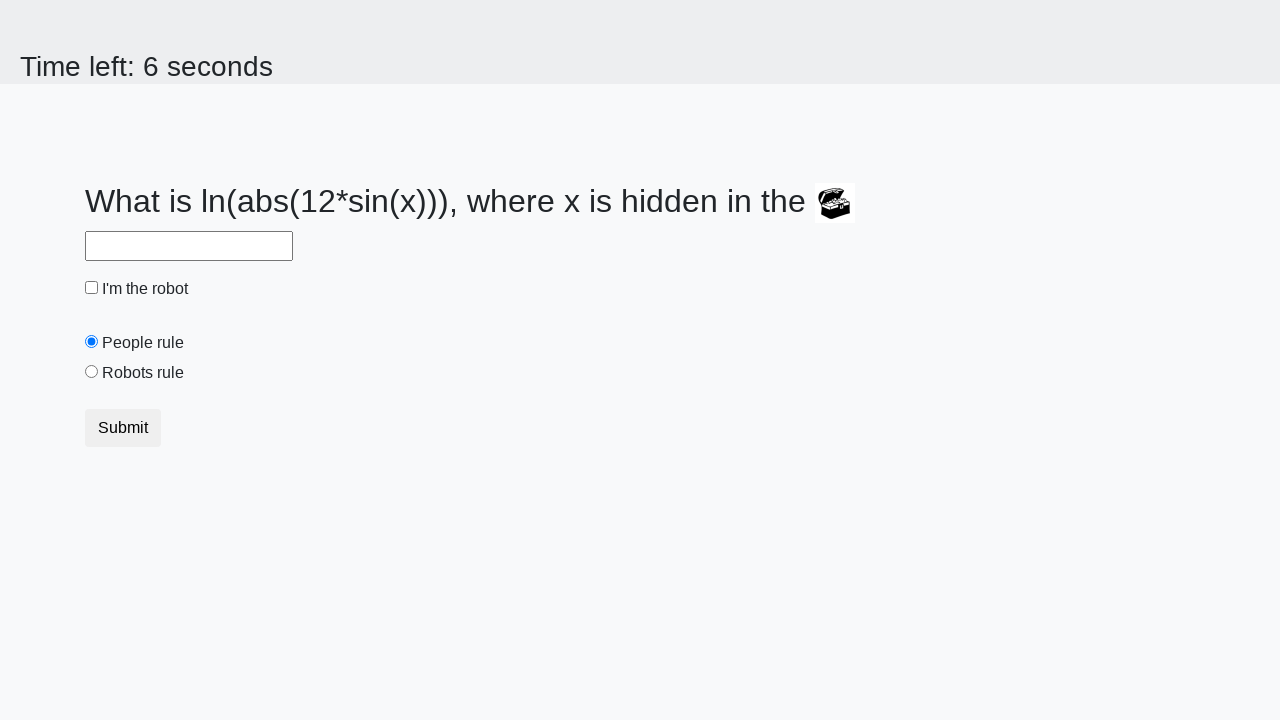

Calculated answer '2.4841167691389927' using mathematical formula
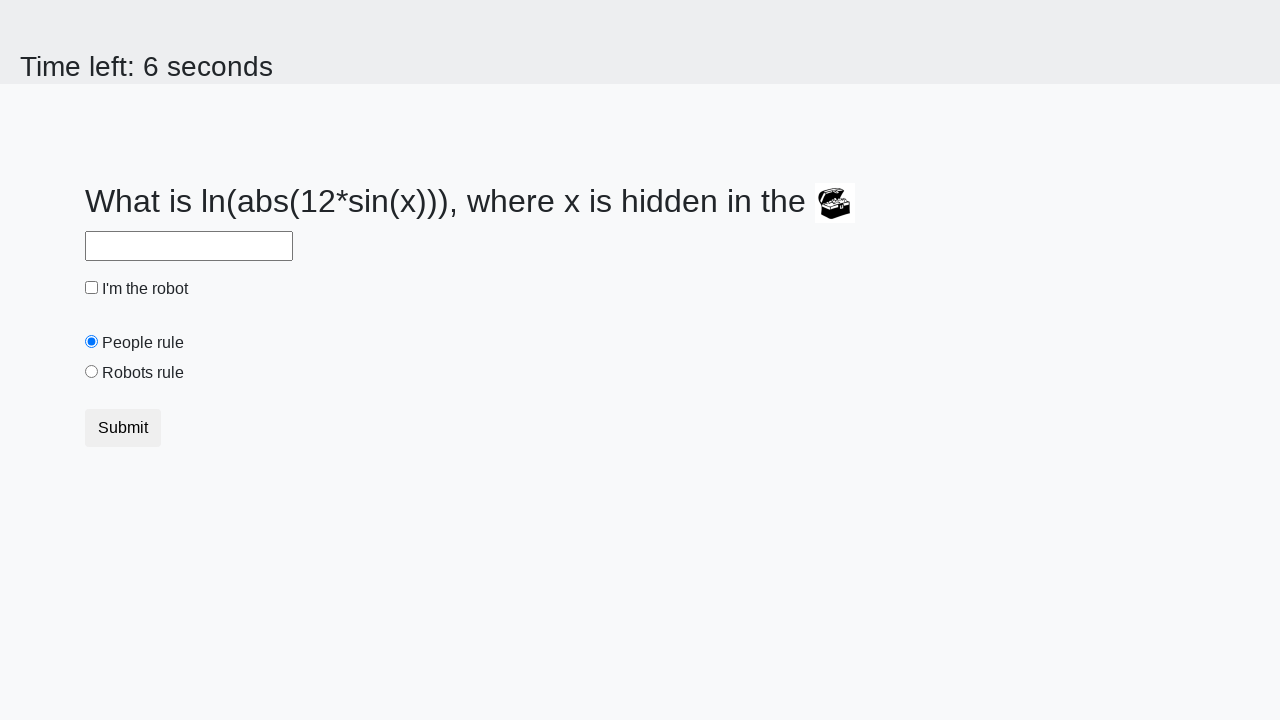

Filled answer field with calculated value '2.4841167691389927' on #answer
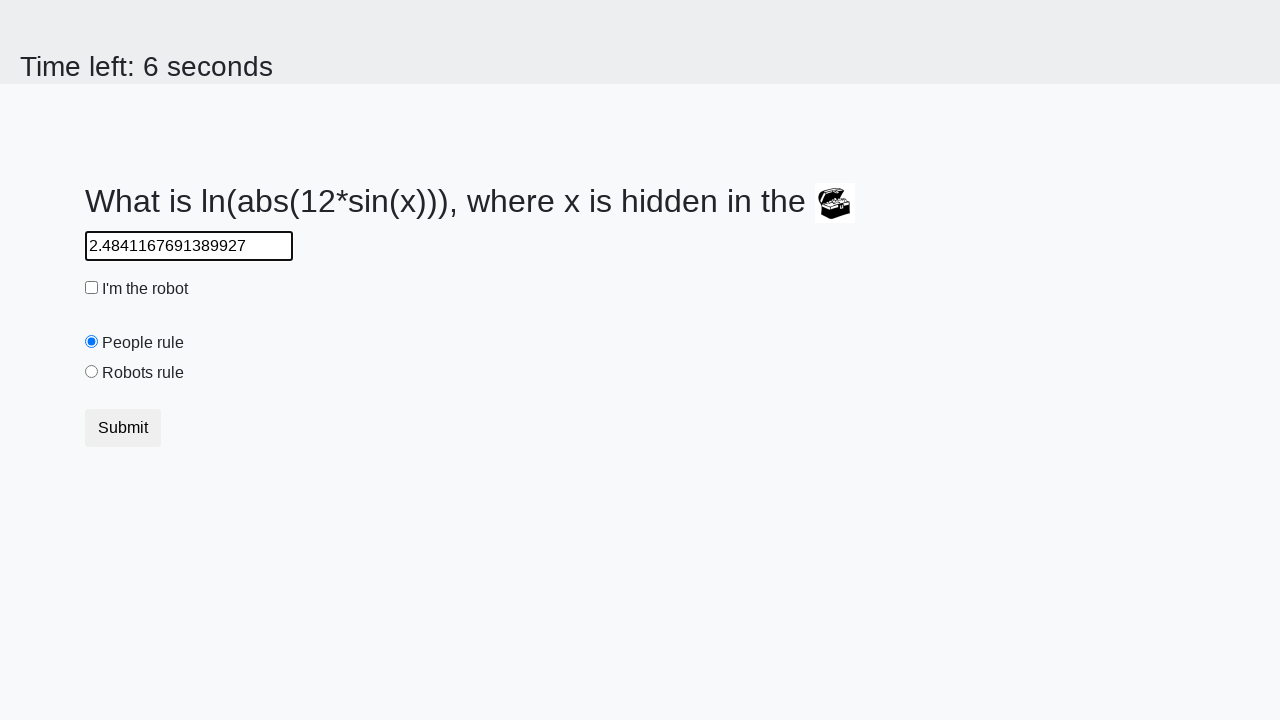

Checked the robot checkbox at (92, 288) on #robotCheckbox
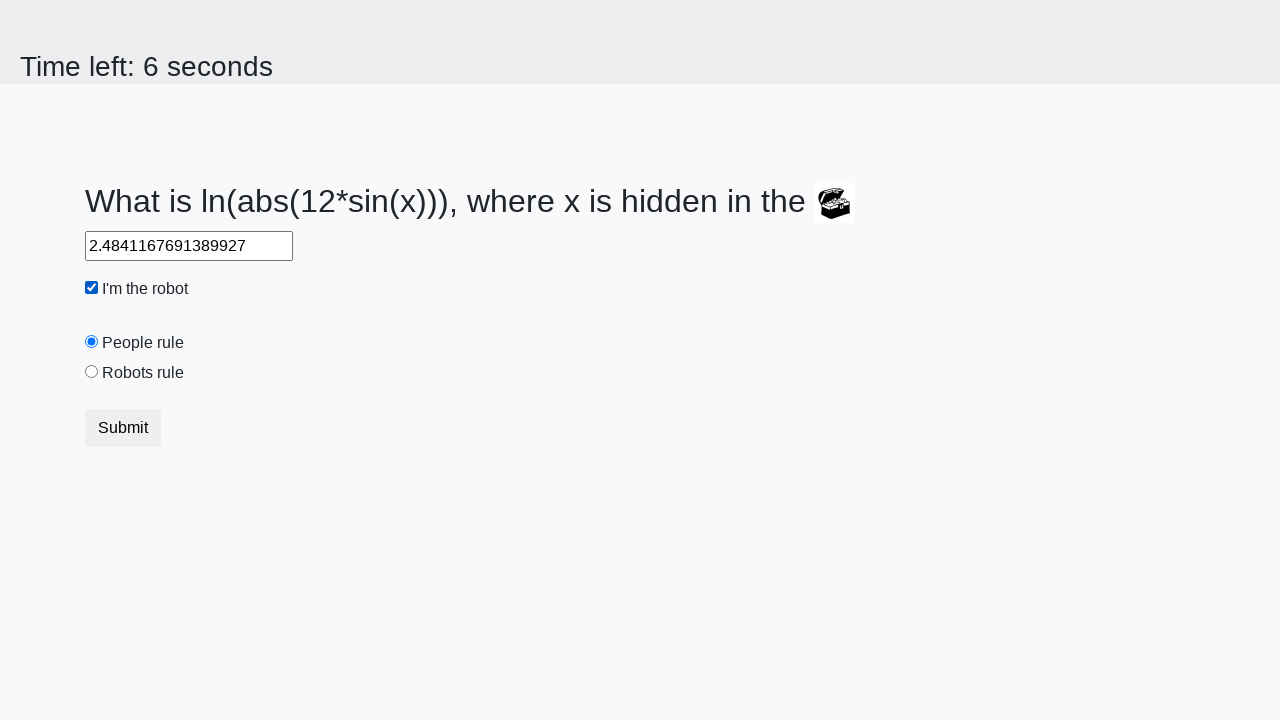

Selected the 'robots rule' radio button at (92, 372) on #robotsRule
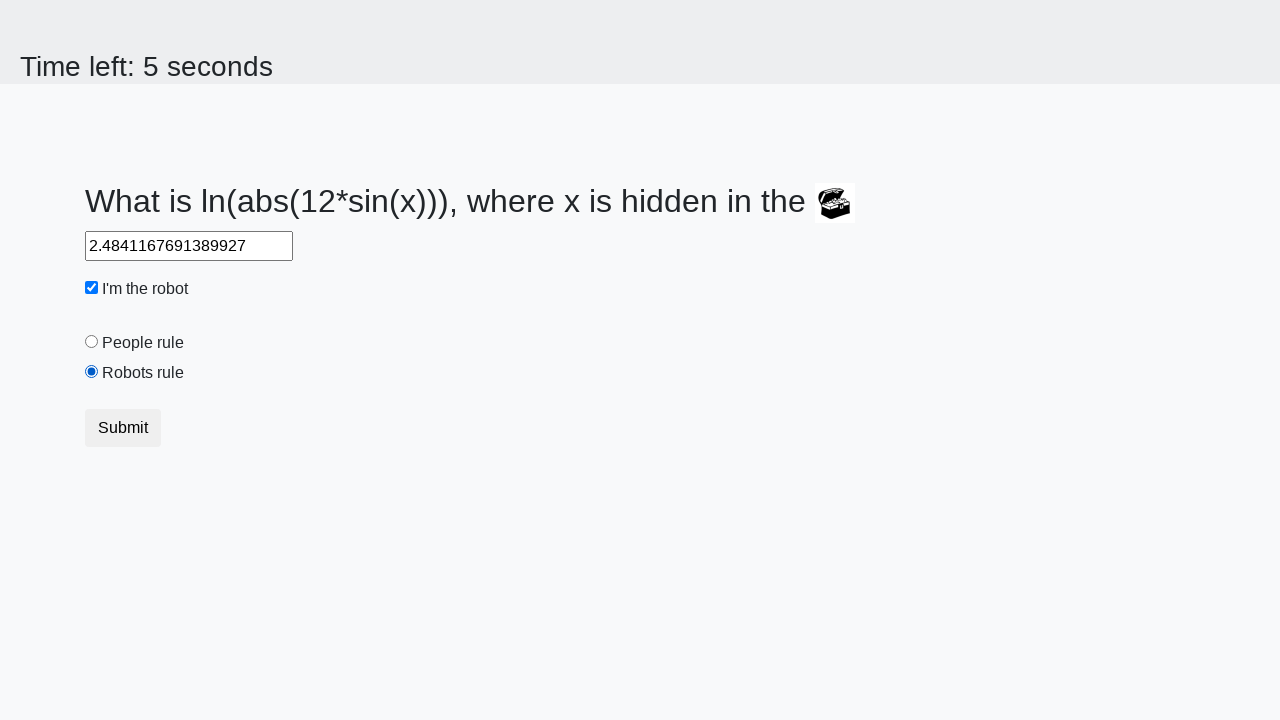

Clicked submit button to submit the form at (123, 428) on button[type="submit"]
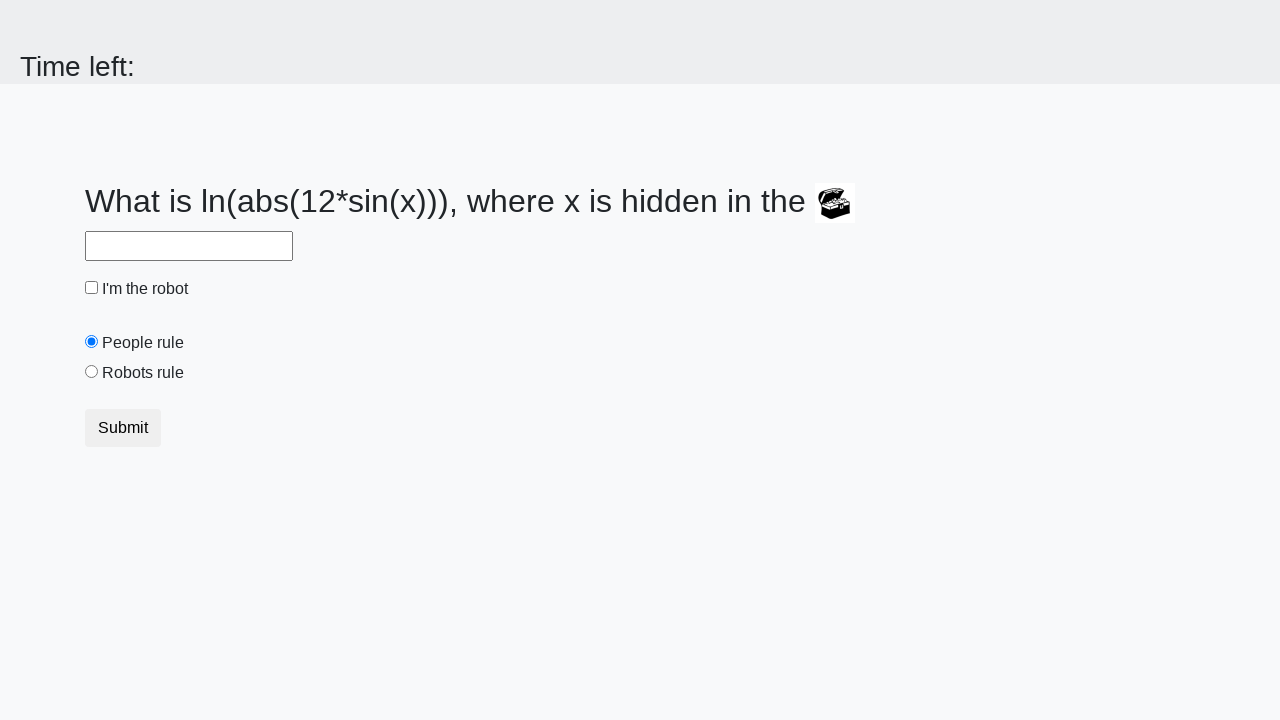

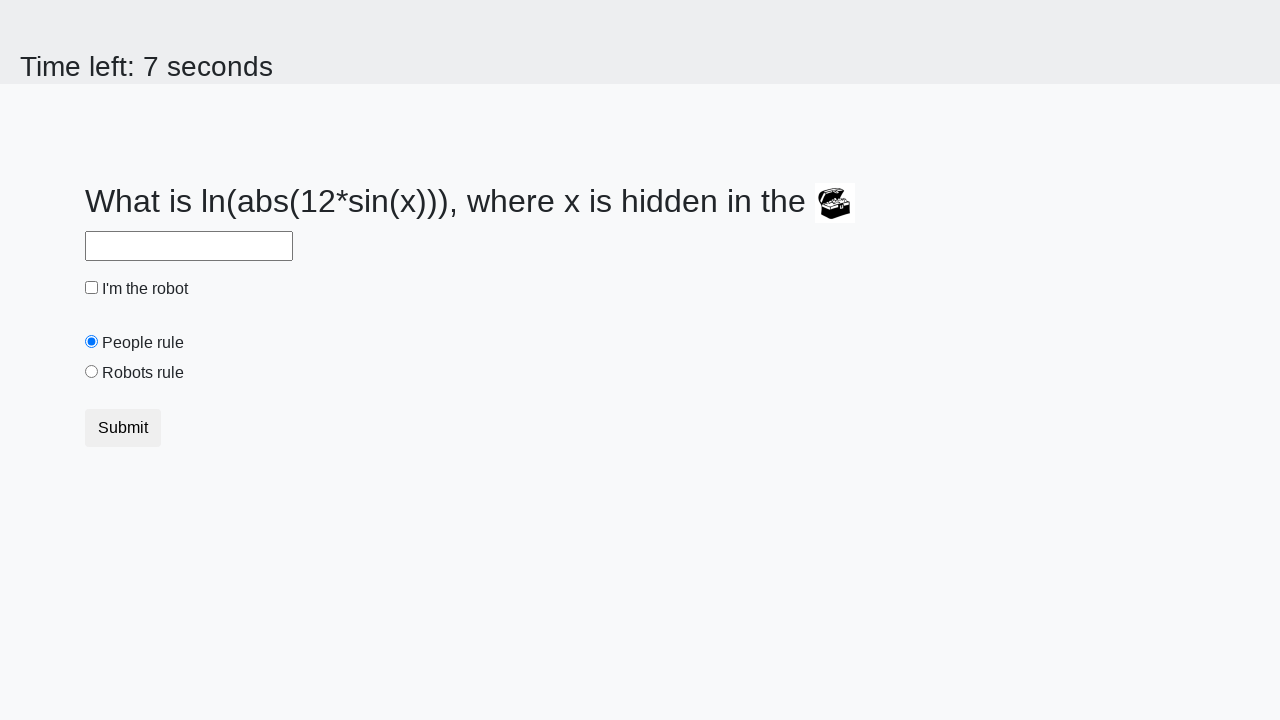